Verifies that the page title is not "youtube" (lowercase)

Starting URL: https://www.youtube.com

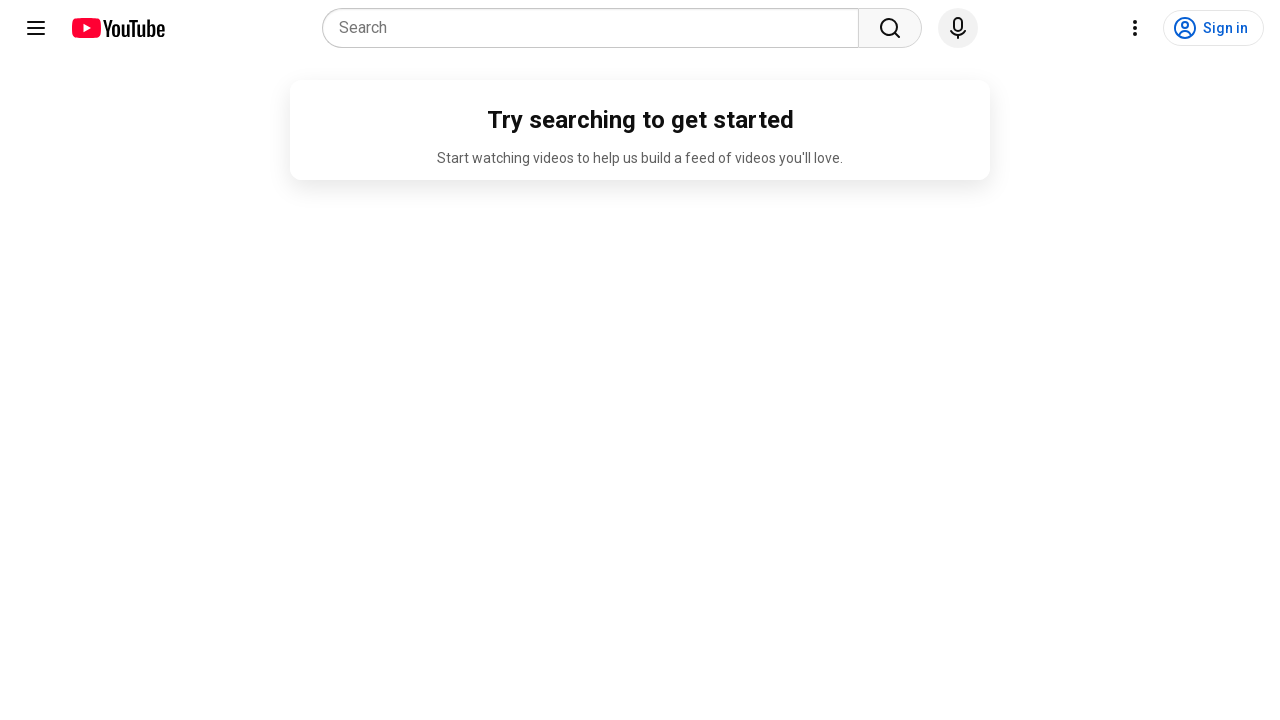

Navigated to https://www.youtube.com
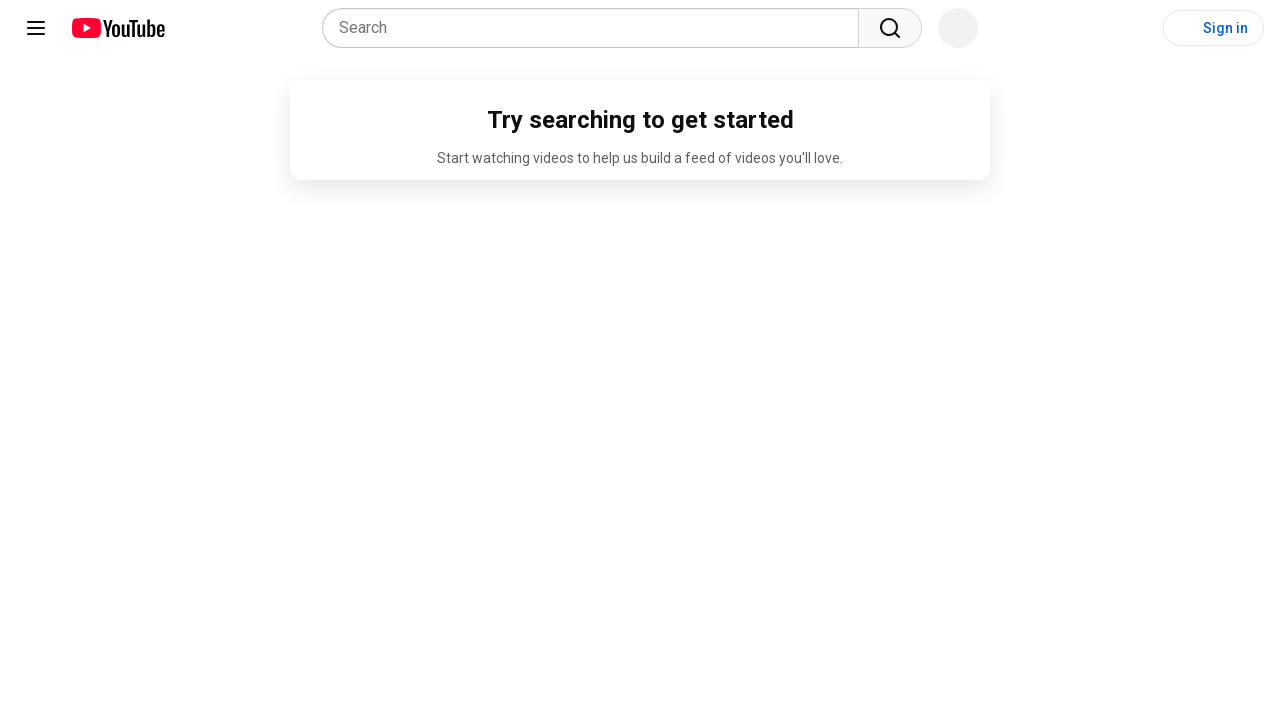

Verified page title is not 'youtube' (lowercase)
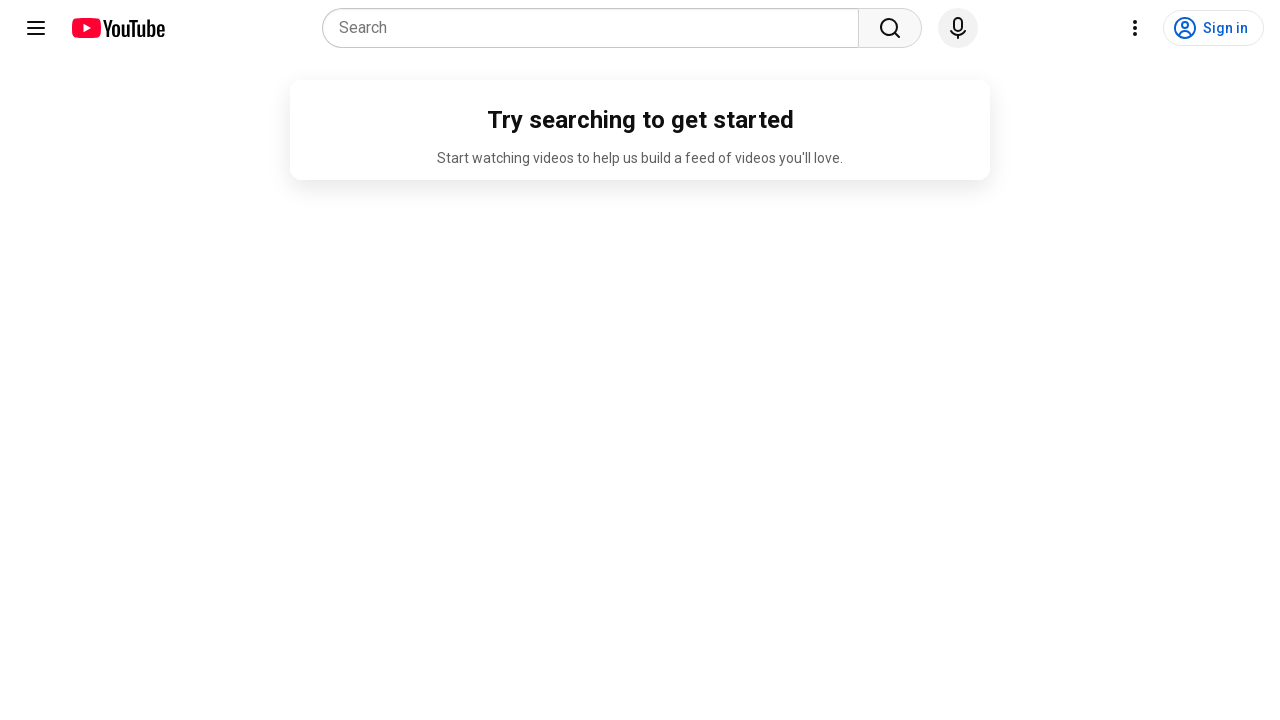

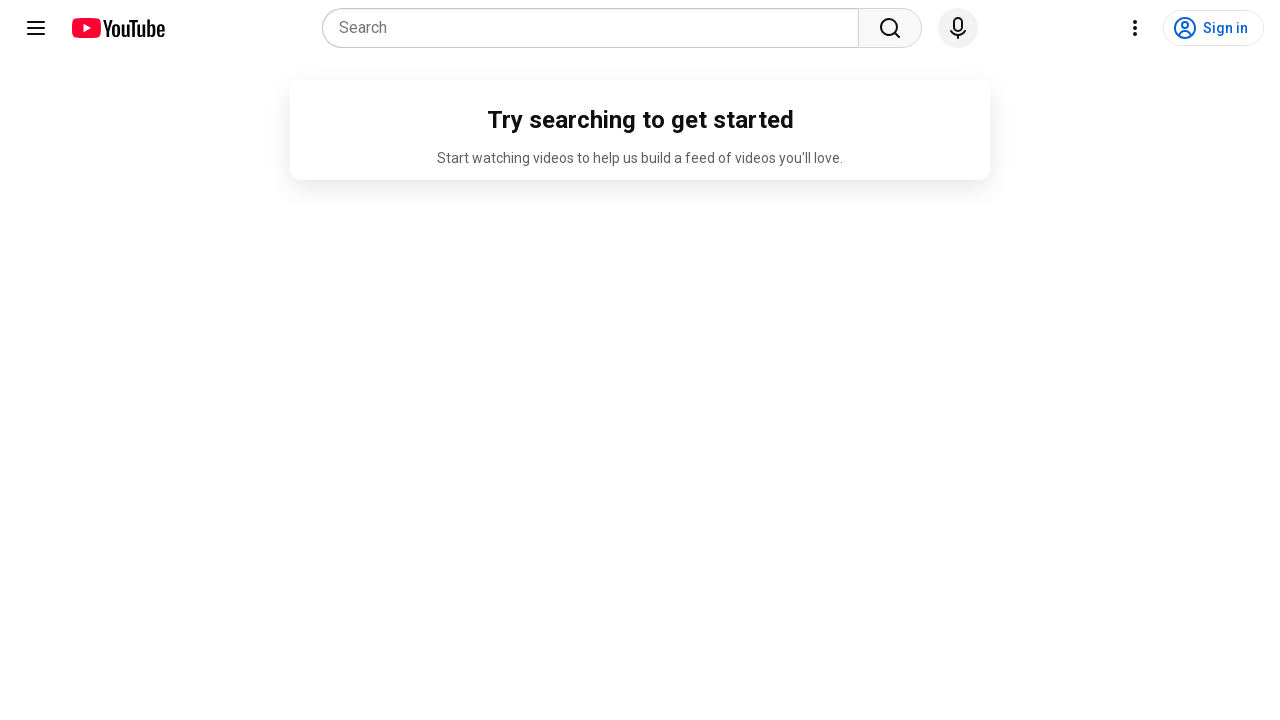